Tests viewing the Selenium website with mobile device emulation enabled (414x896 viewport with mobile user agent)

Starting URL: https://www.selenium.dev/

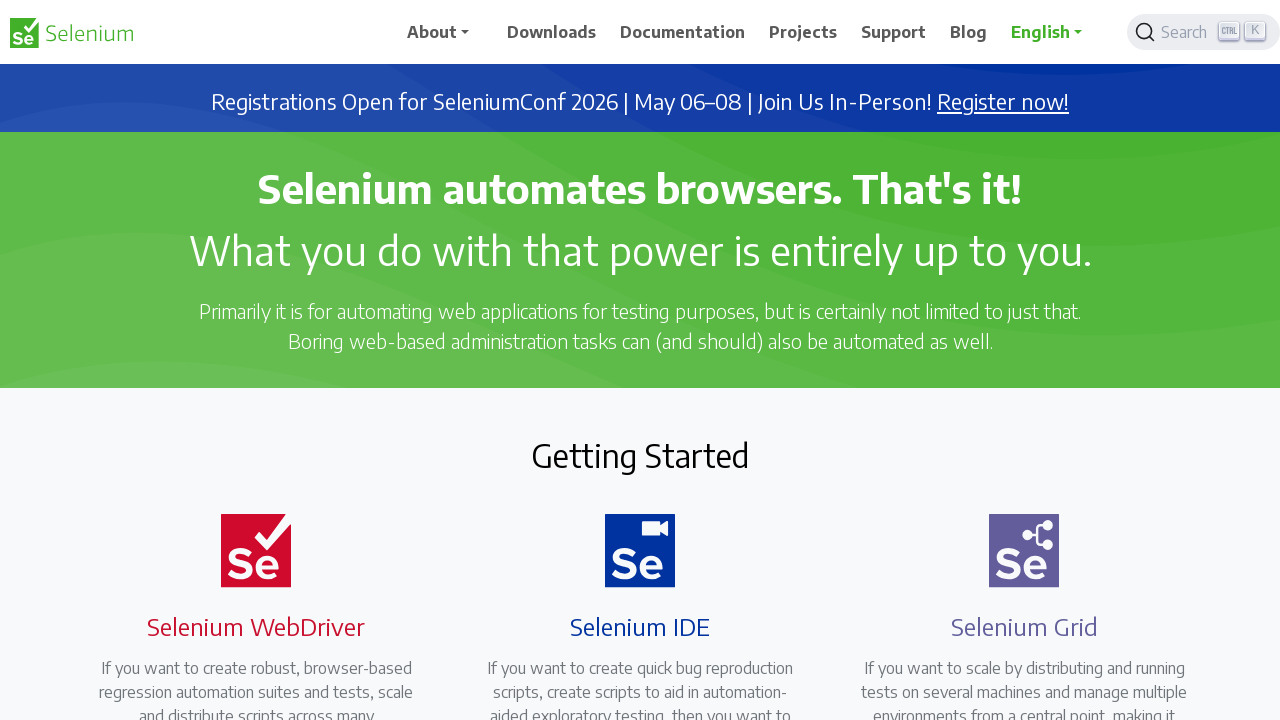

Set mobile viewport to 414x896 pixels for device emulation
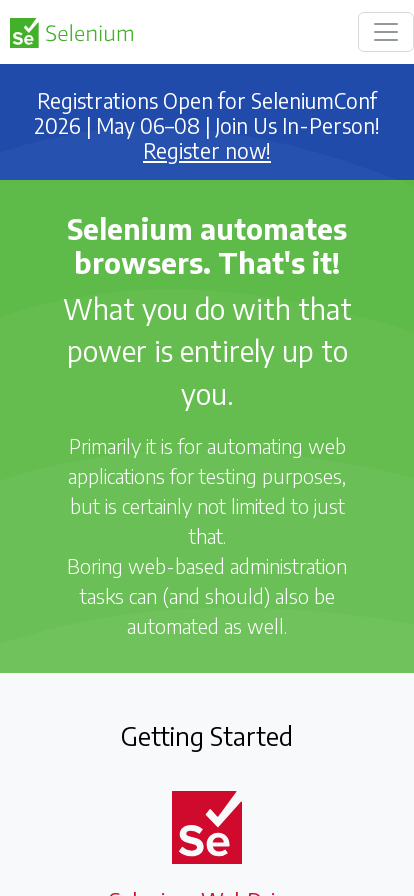

Selenium website loaded with mobile user agent and viewport
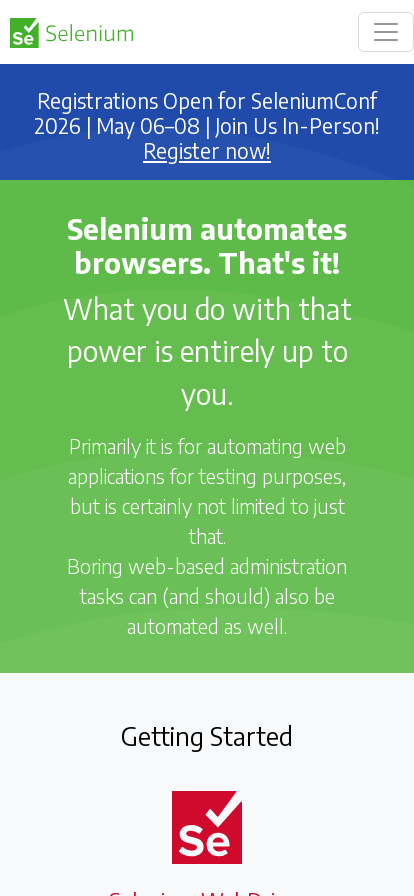

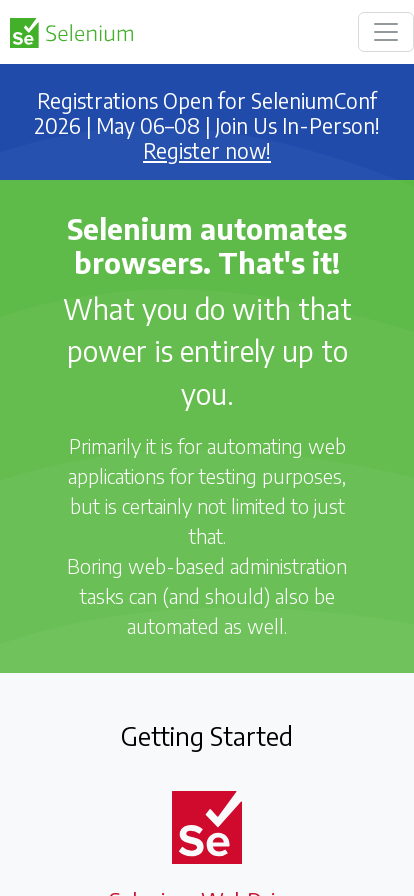